Opens the SpiceJet airline website homepage and waits for the page to load.

Starting URL: https://www.spicejet.com/

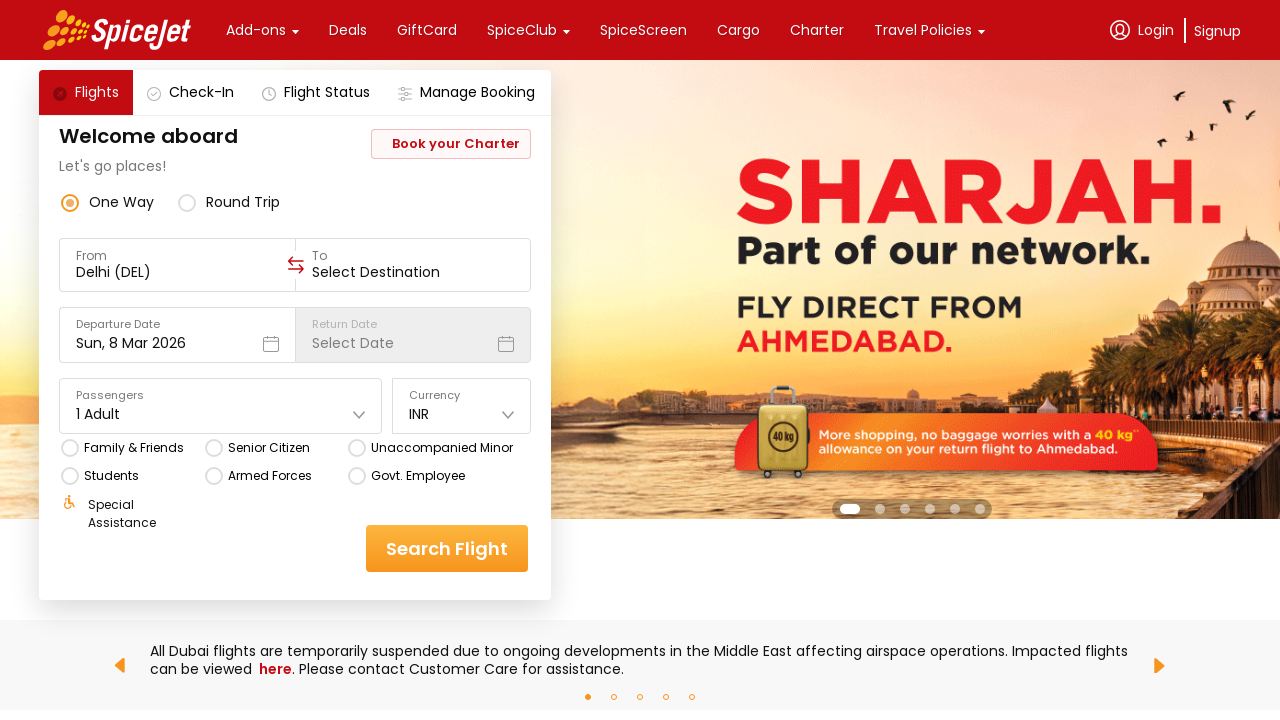

Navigated to SpiceJet airline website homepage
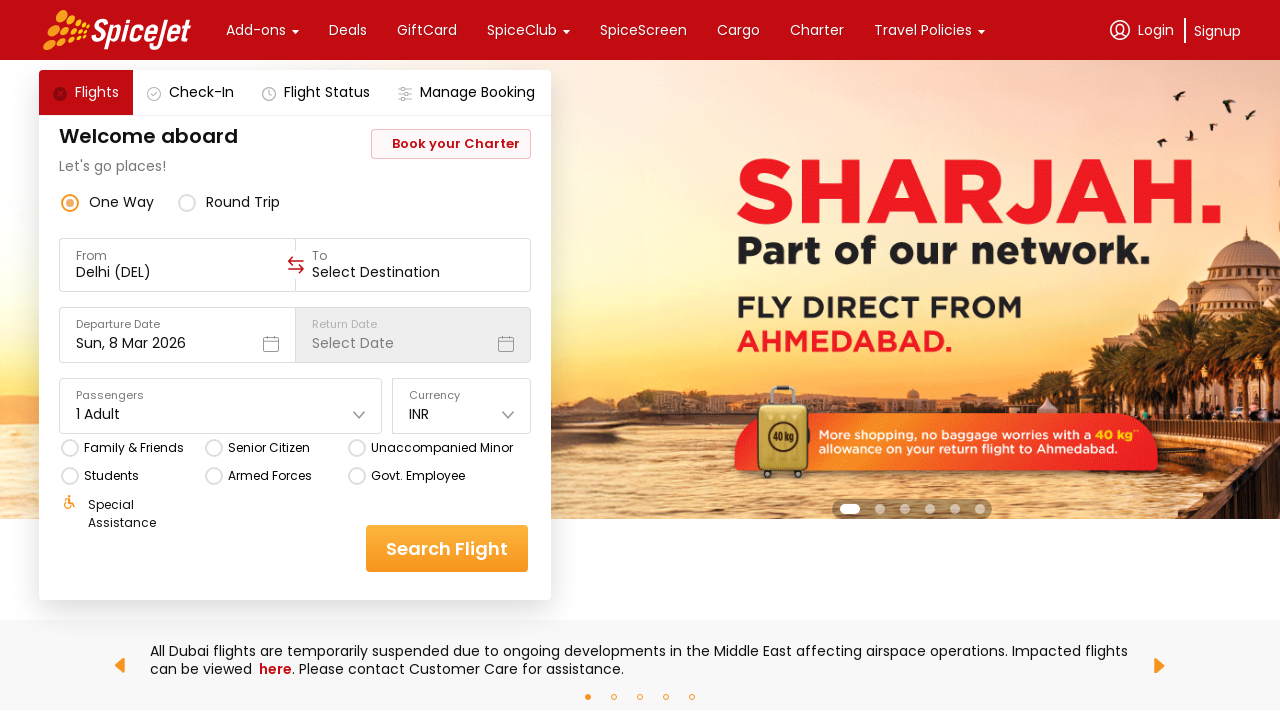

Page DOM content loaded
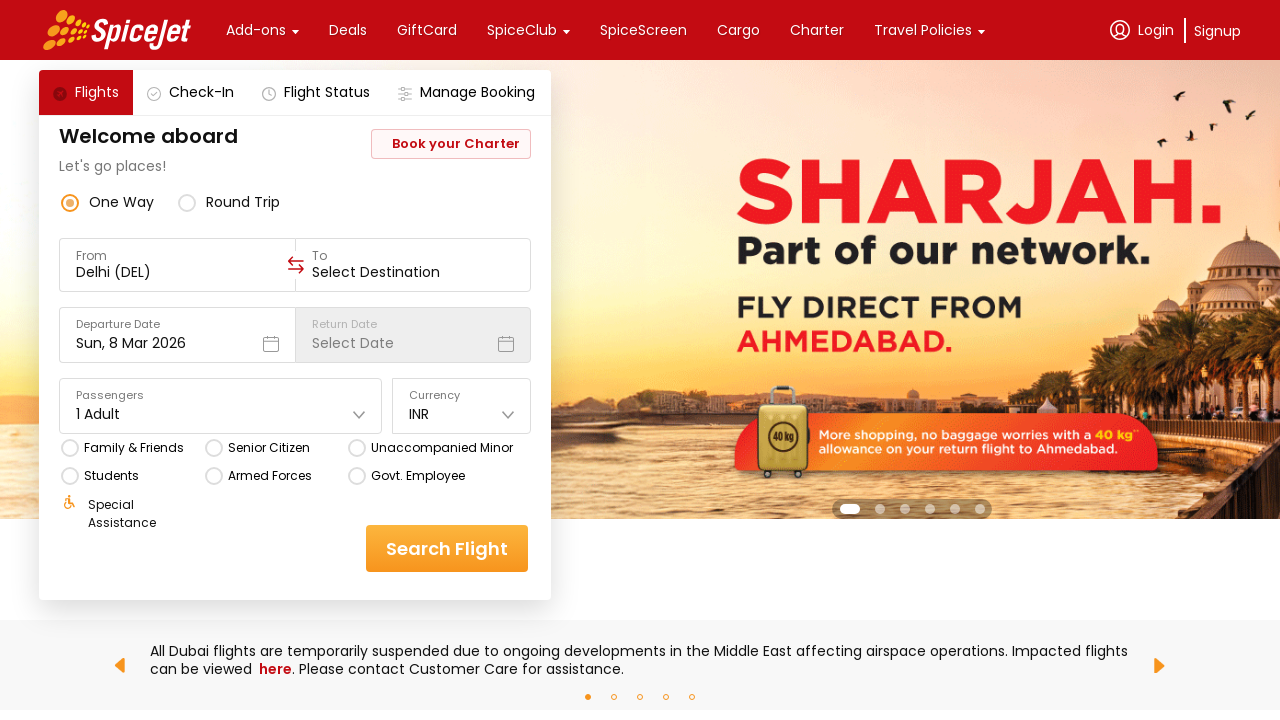

Homepage body content became visible
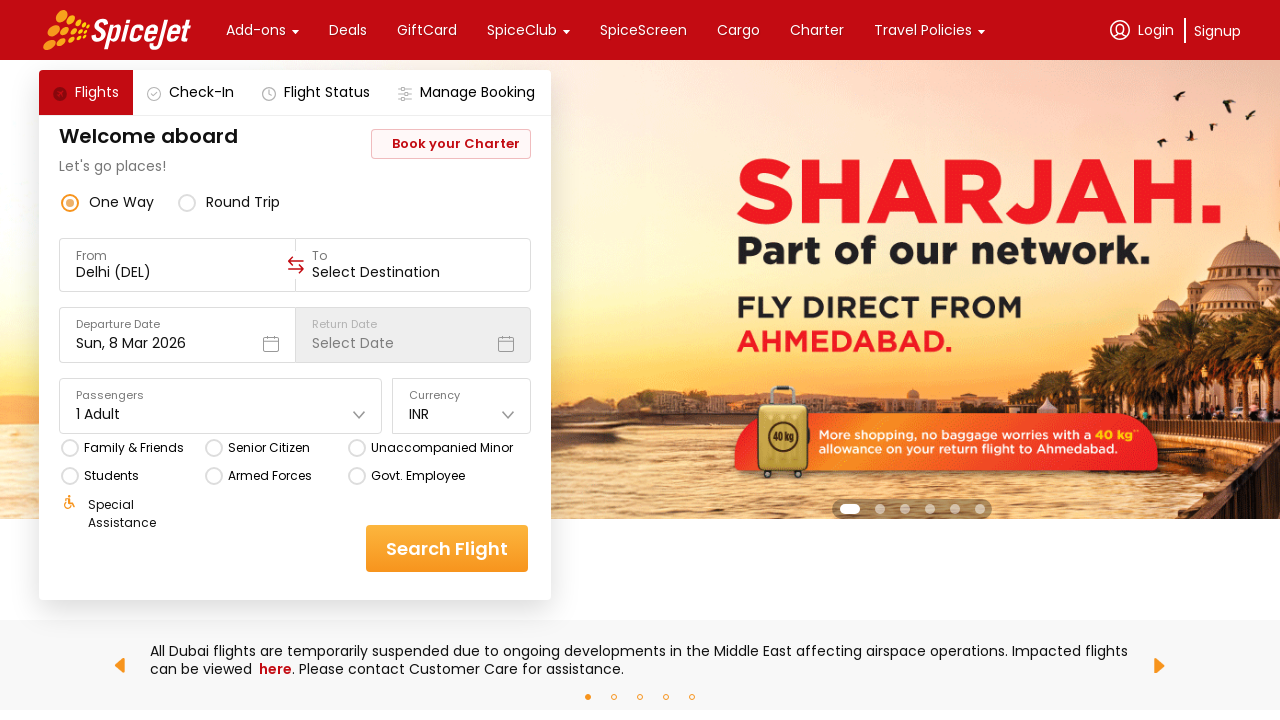

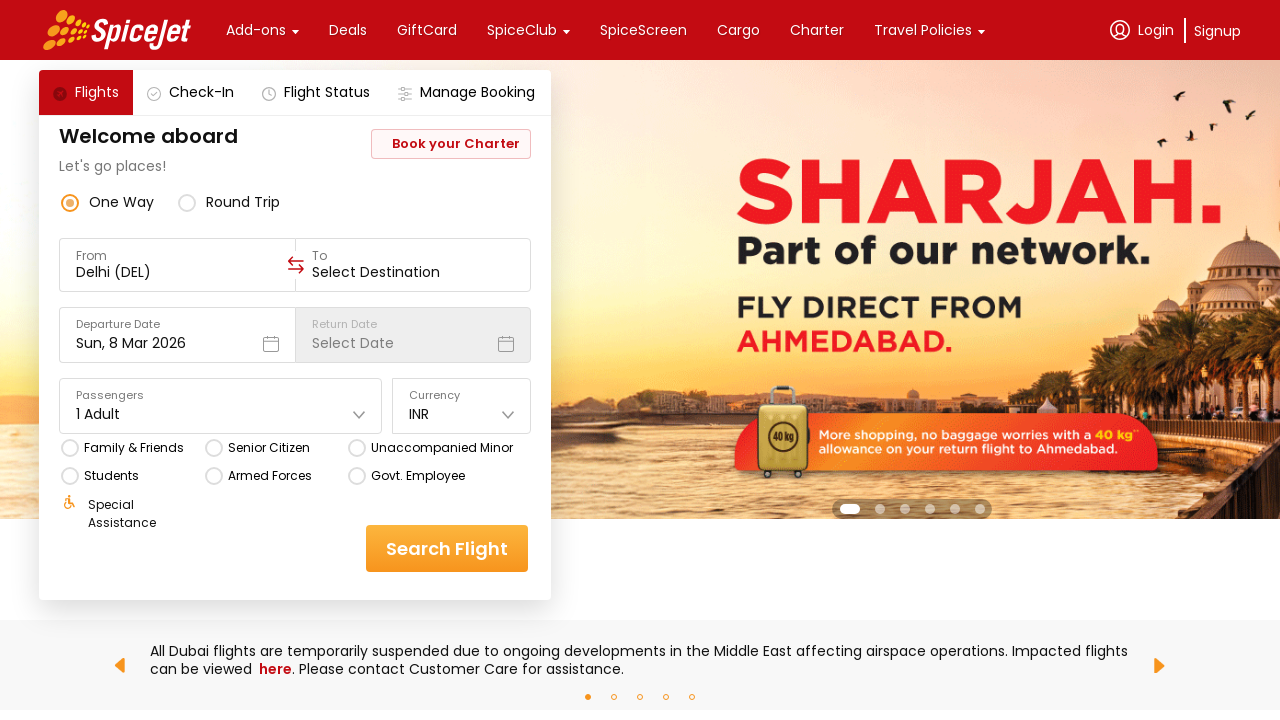